Tests right-click and double-click mouse interactions to trigger dropdown menus

Starting URL: https://bonigarcia.dev/selenium-webdriver-java/dropdown-menu.html

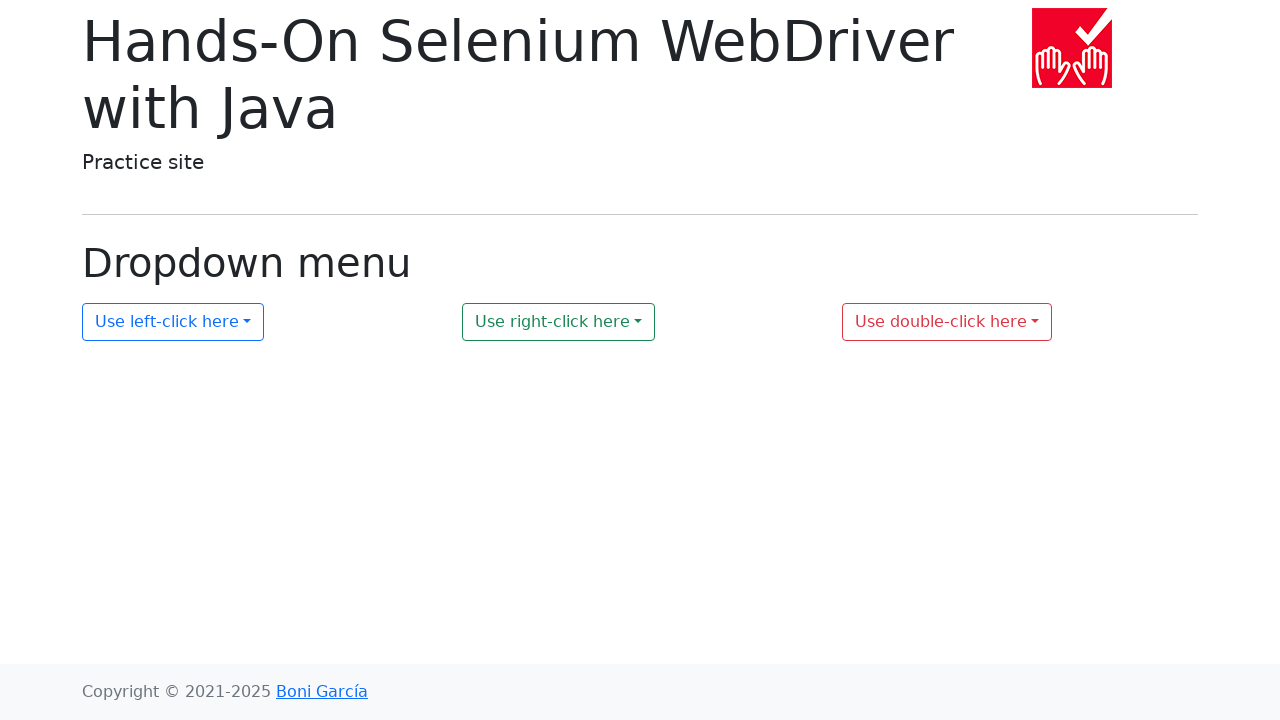

Navigated to dropdown menu test page
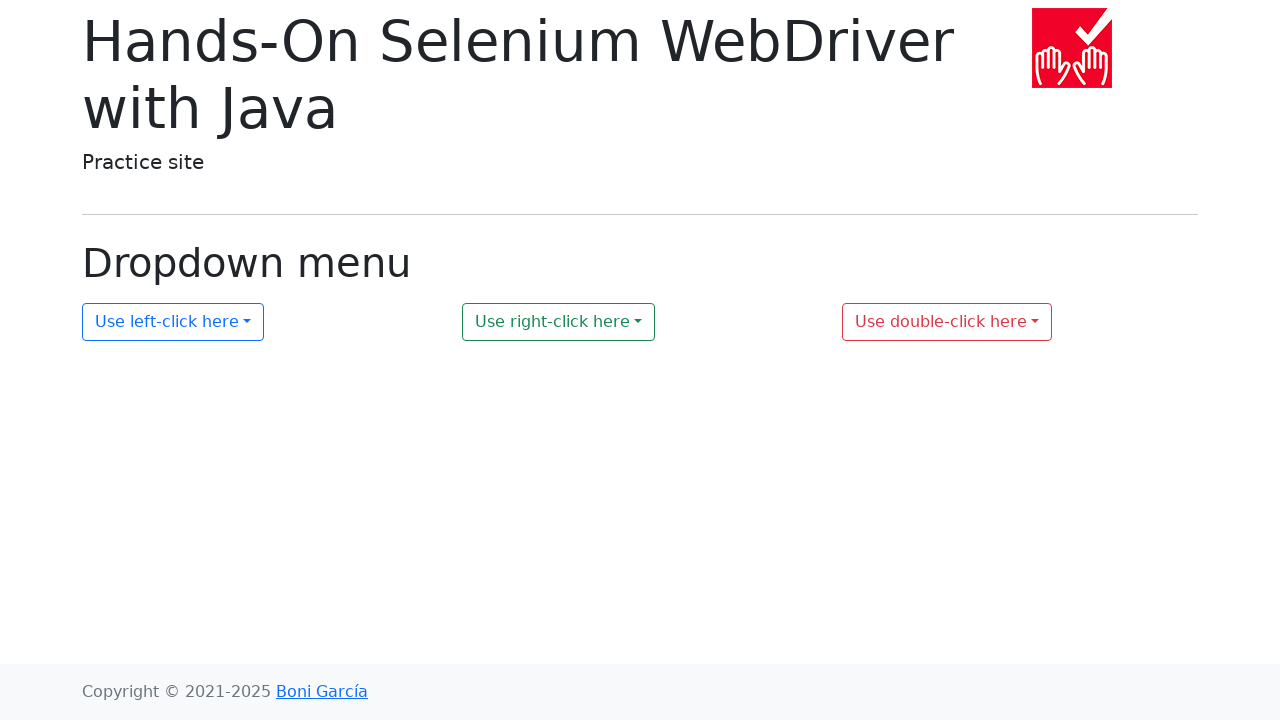

Right-clicked on second dropdown menu at (559, 322) on #my-dropdown-2
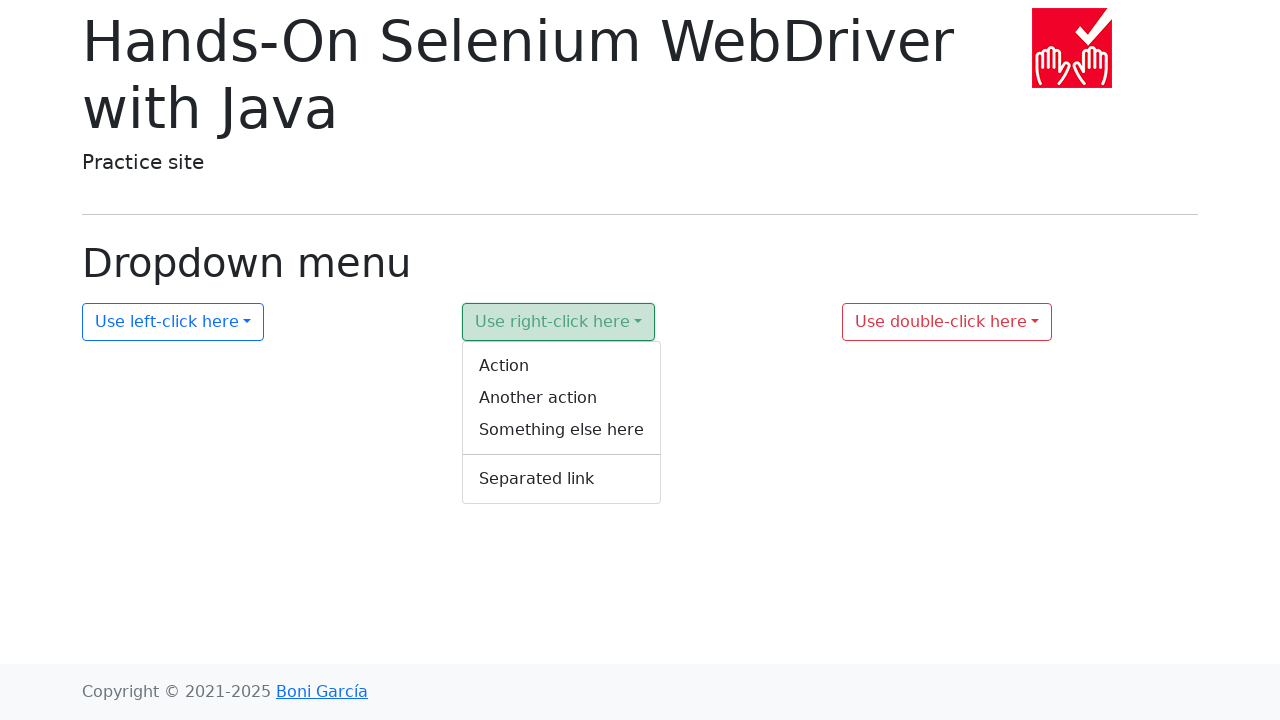

Double-clicked on third dropdown menu at (947, 322) on #my-dropdown-3
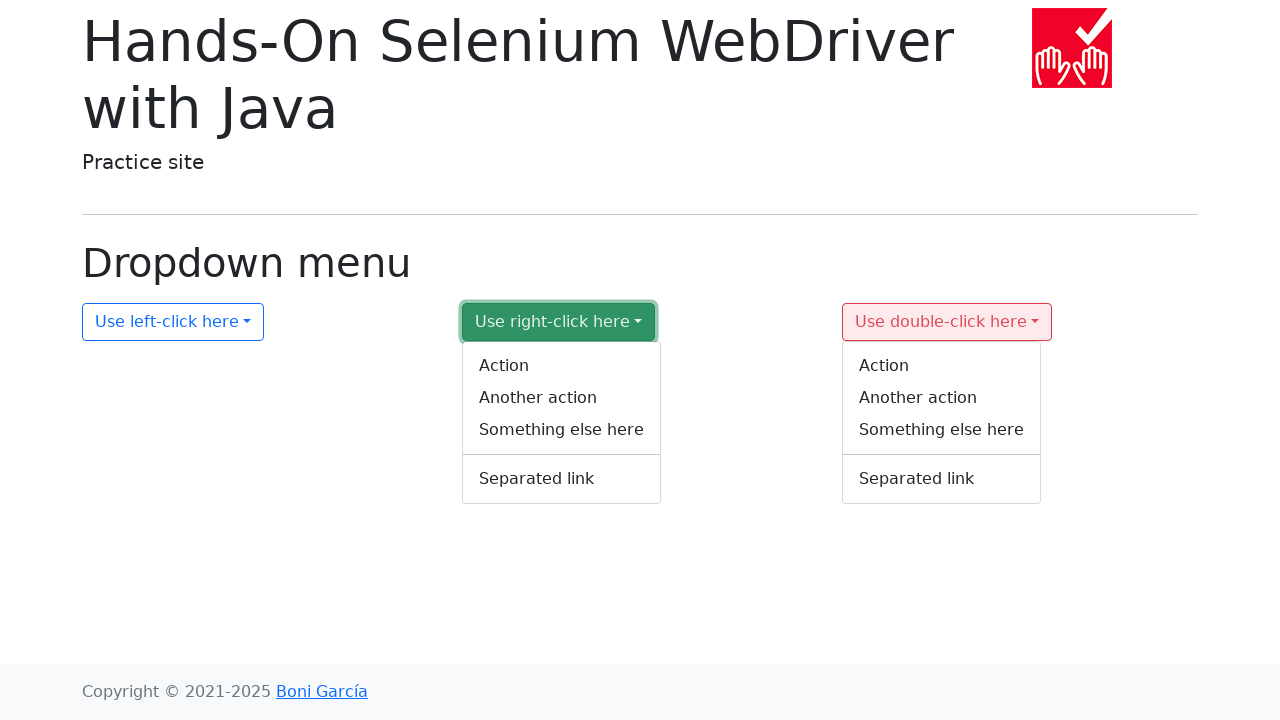

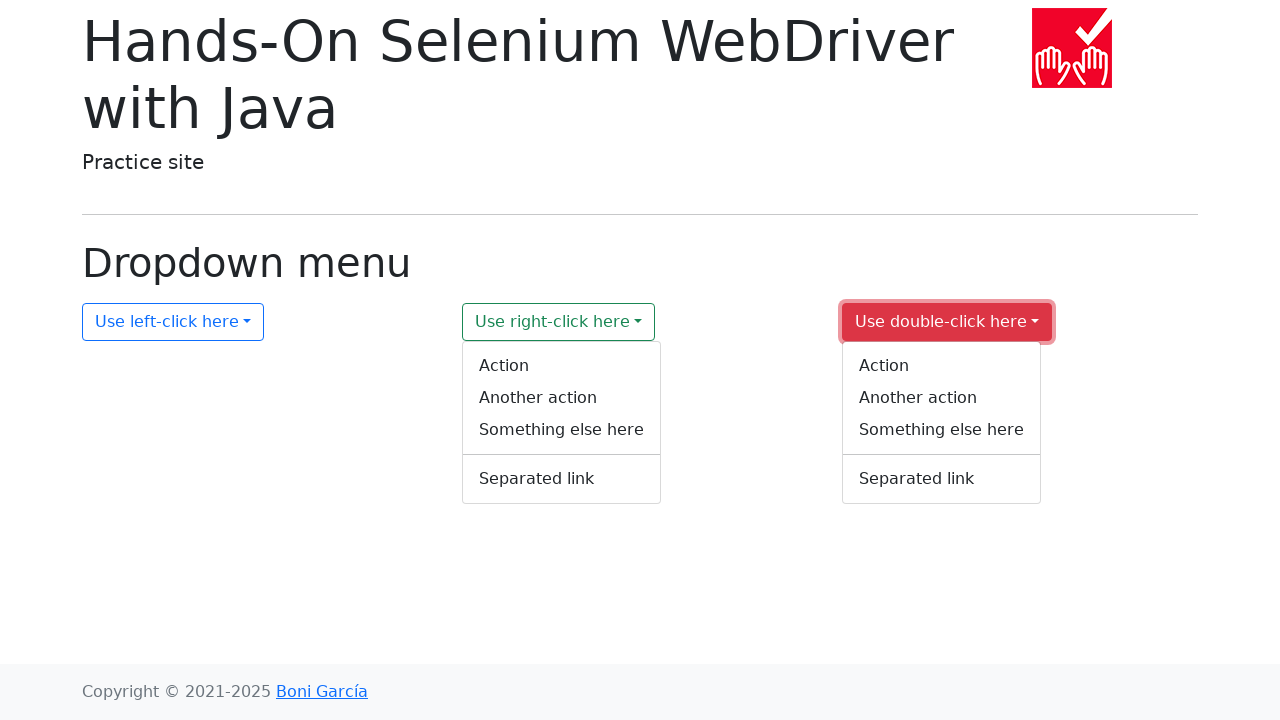